Tests multiple window handling by clicking links that open new windows and switching between them

Starting URL: https://practice.cydeo.com/windows

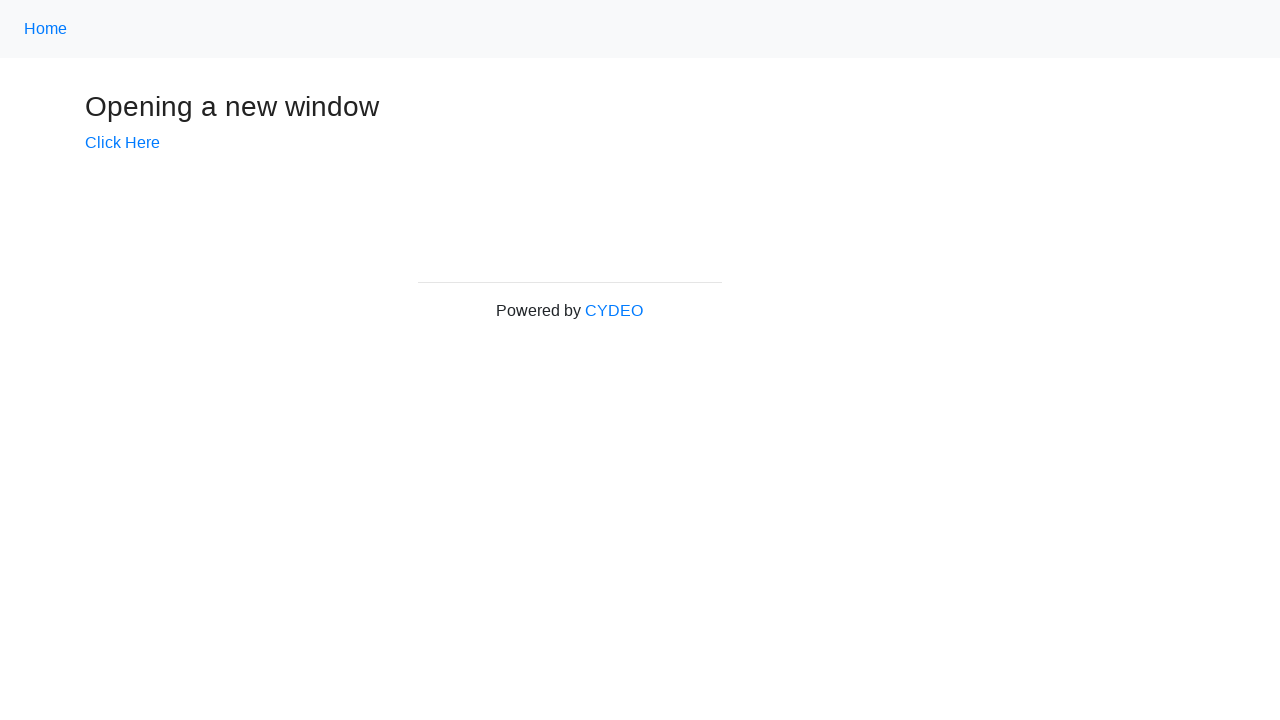

Clicked 'Click Here' link to open new window at (122, 143) on xpath=//a[.='Click Here']
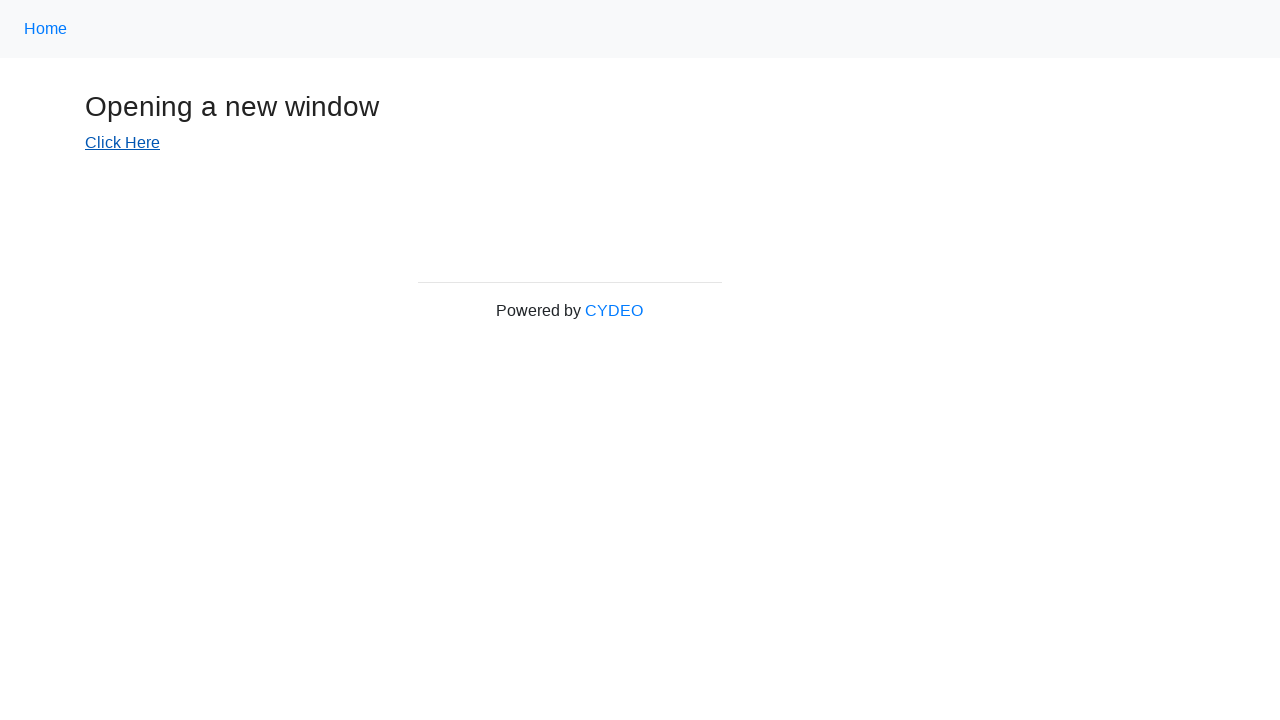

Clicked 'CYDEO' link to open another window at (614, 311) on xpath=//a[.='CYDEO']
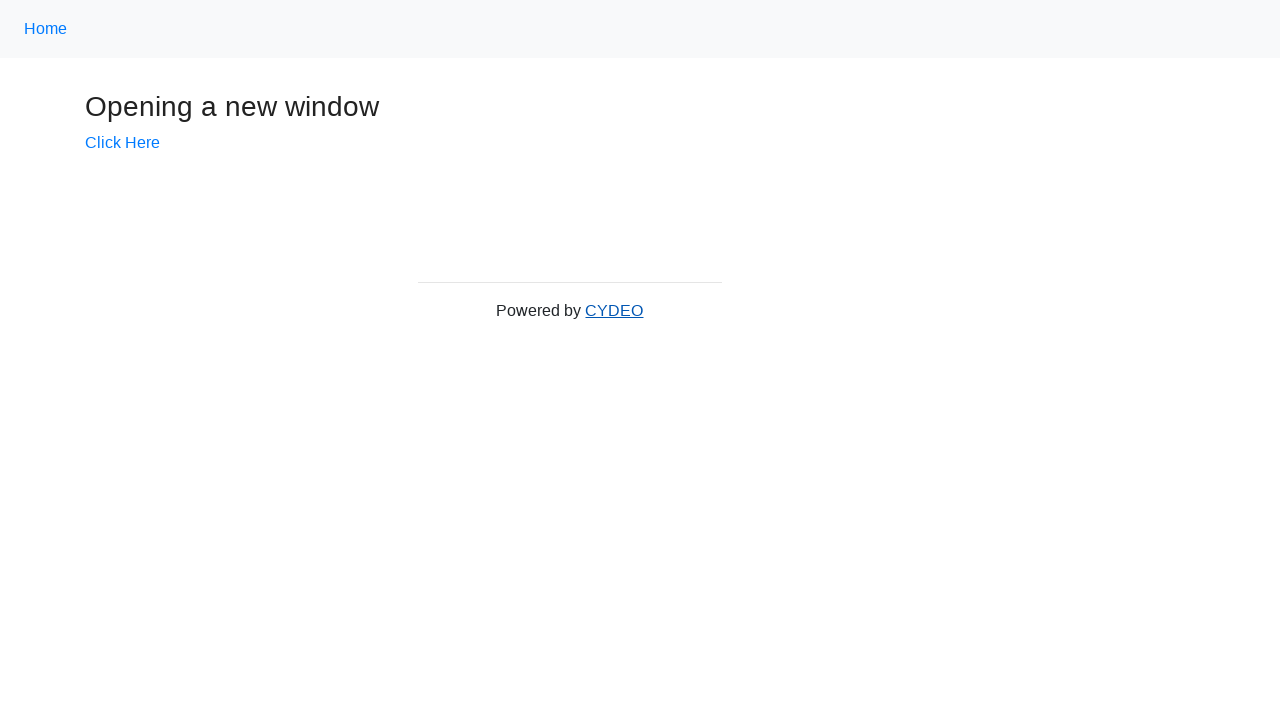

Retrieved all open pages/tabs from context
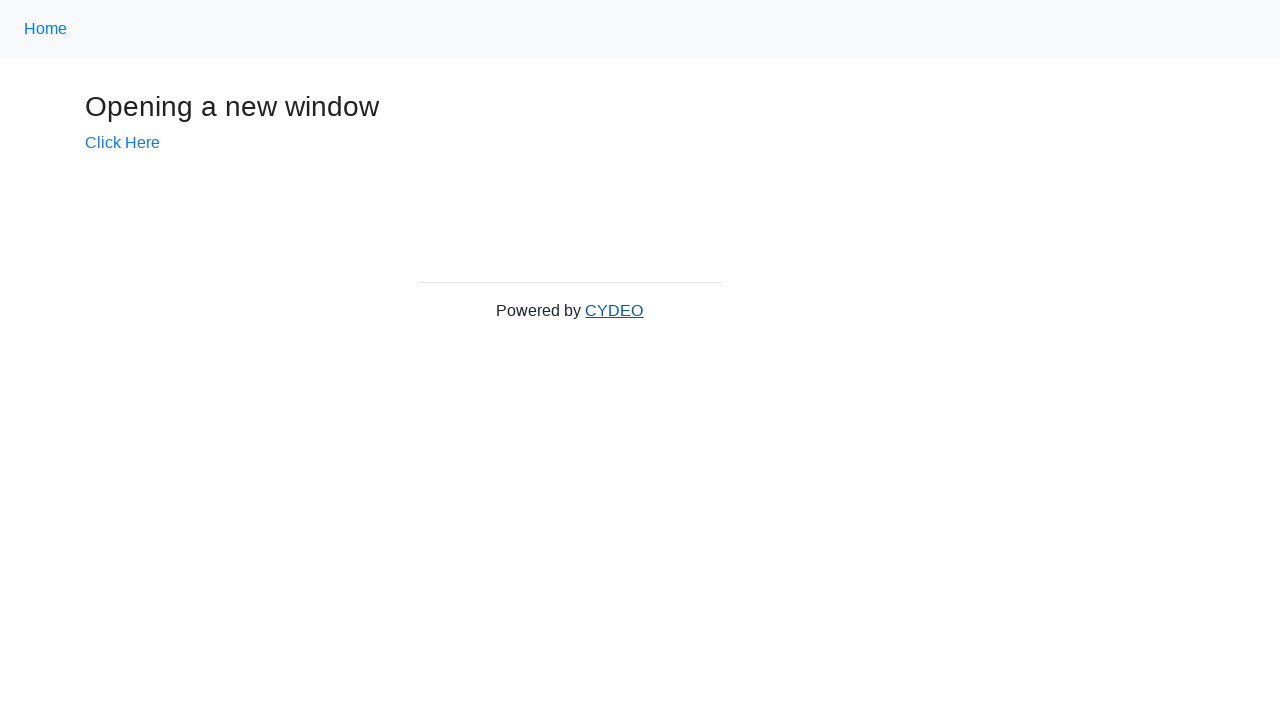

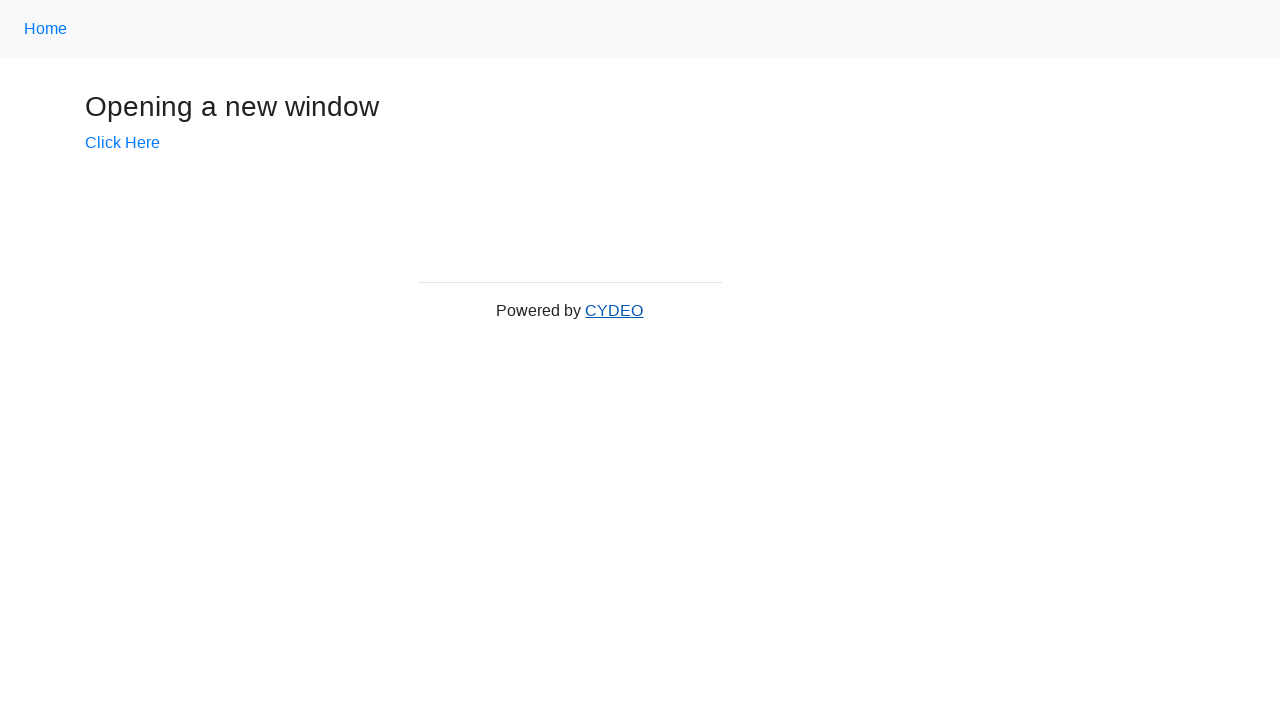